Tests drag and drop functionality by dragging an element from source to target location within an iframe

Starting URL: https://jqueryui.com/droppable/

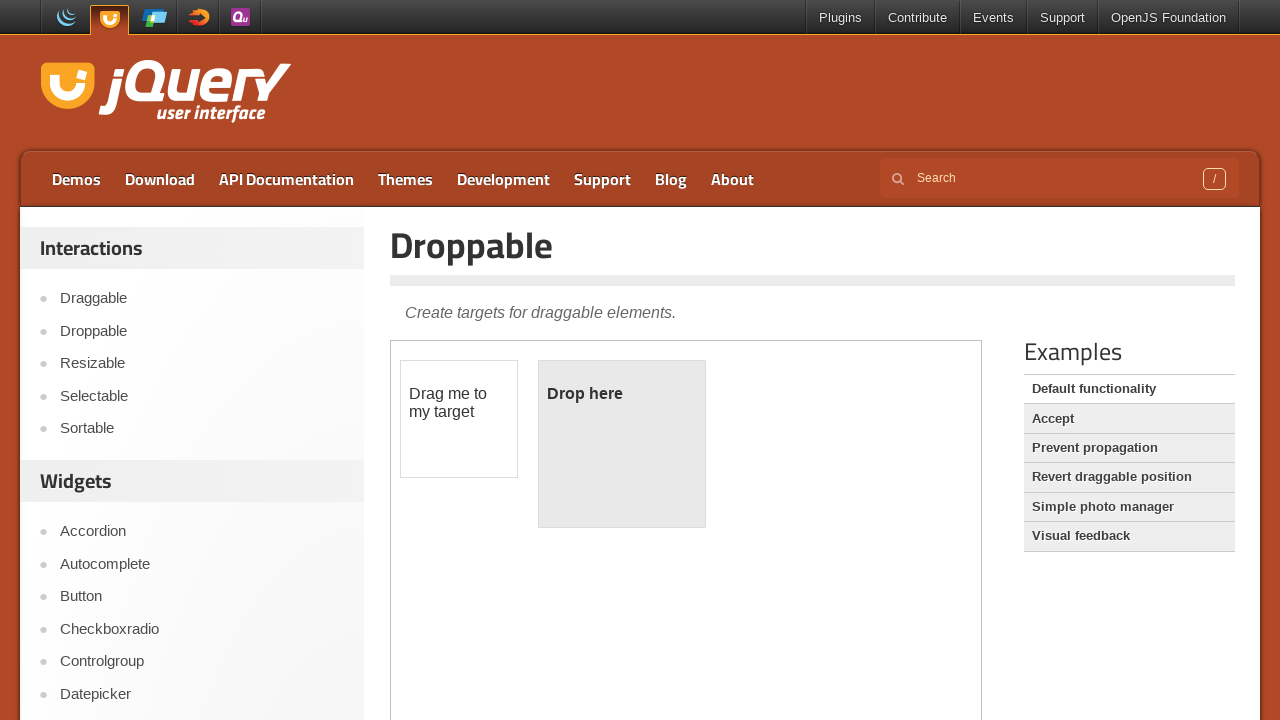

Located the demo-frame iframe containing draggable elements
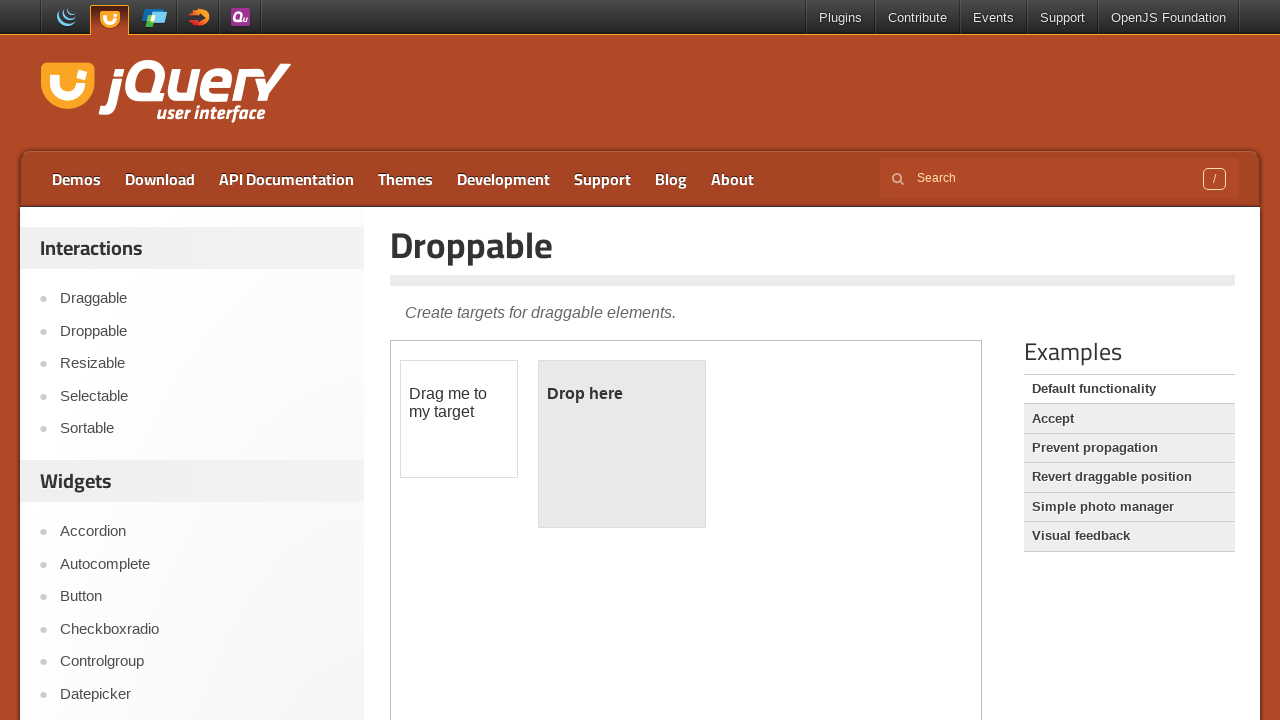

Located the draggable source element with ID 'draggable'
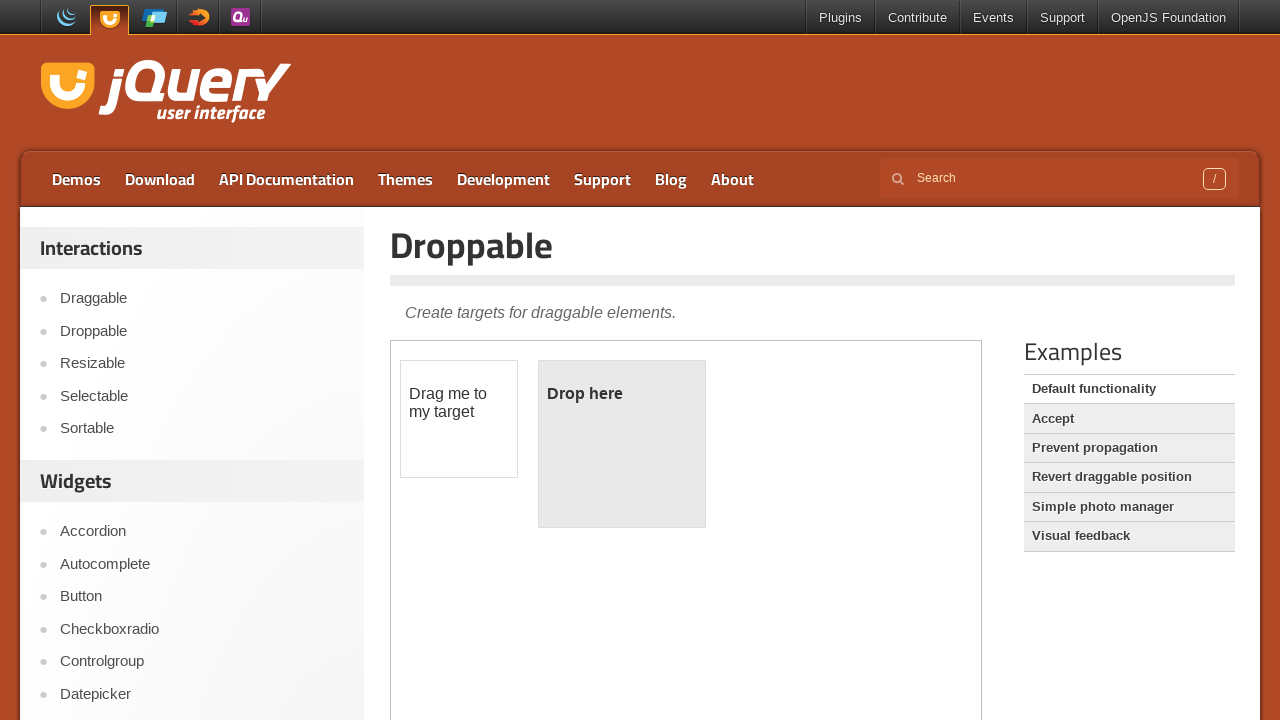

Located the droppable target element with ID 'droppable'
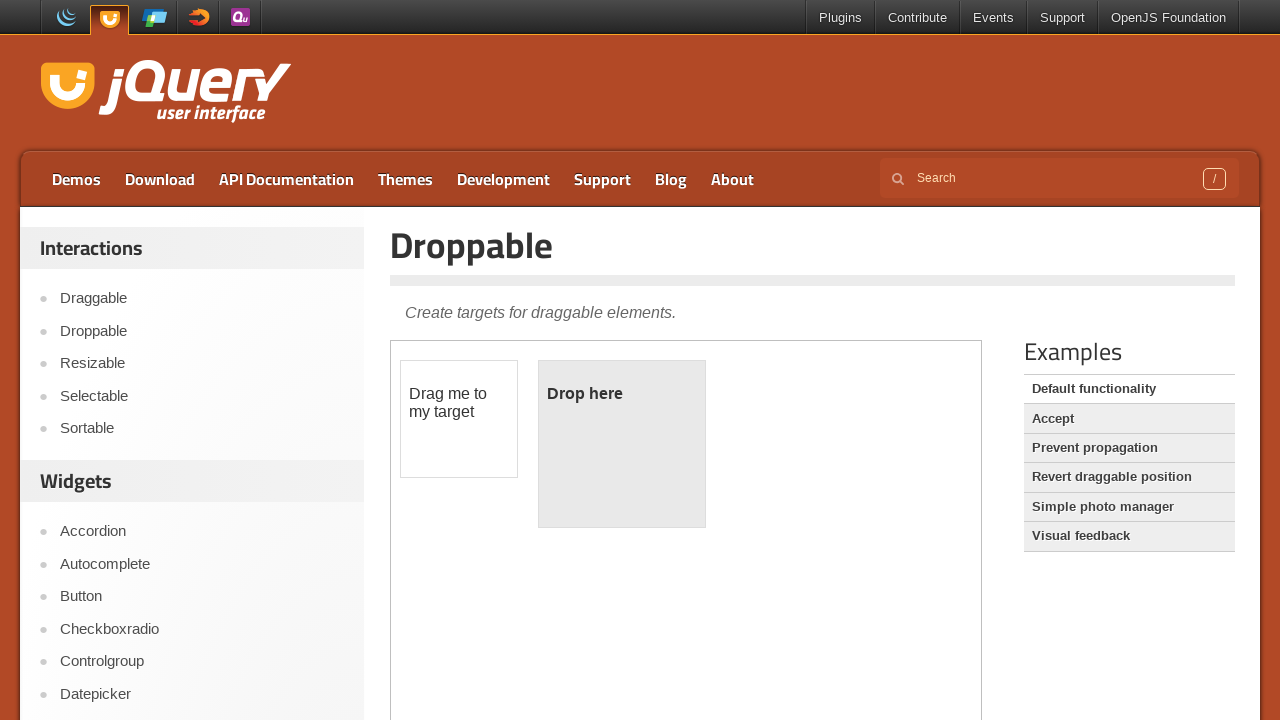

Dragged source element to target element at (622, 444)
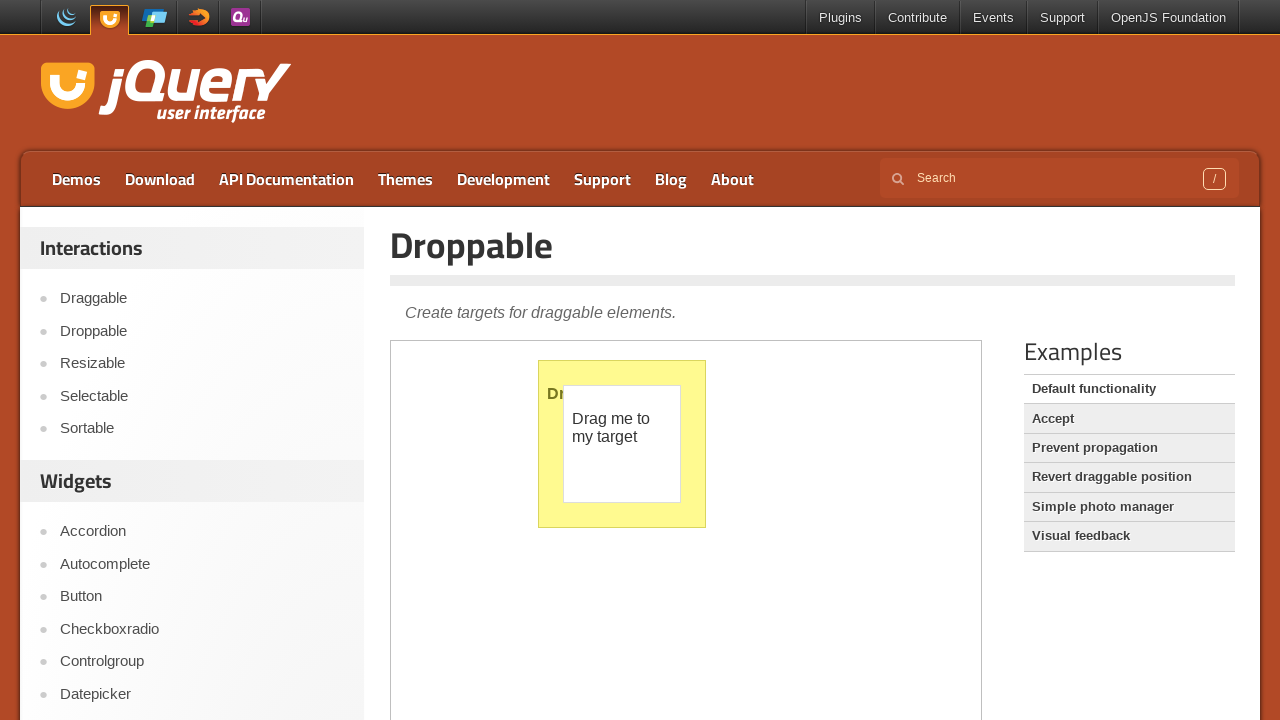

Retrieved target element text content to verify drop operation
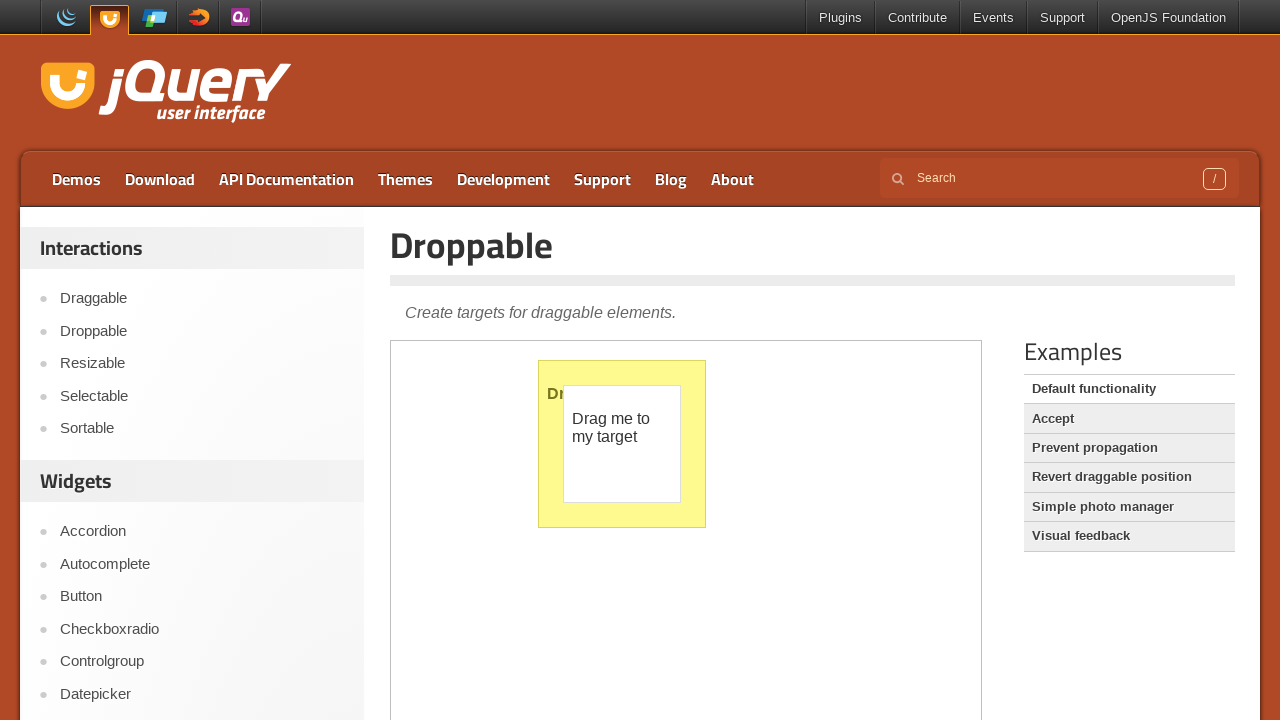

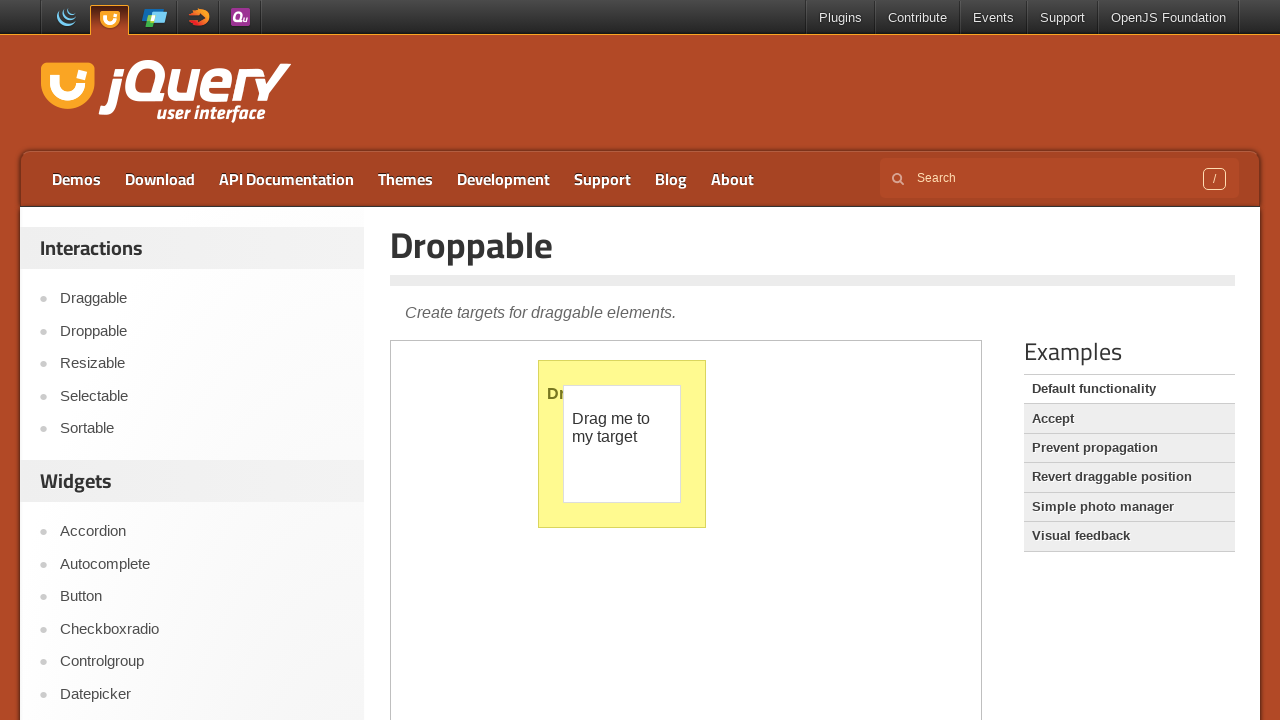